Tests a simple form by filling in first name, last name, city, and country fields using different element locator strategies, then submits the form

Starting URL: http://suninjuly.github.io/simple_form_find_task.html

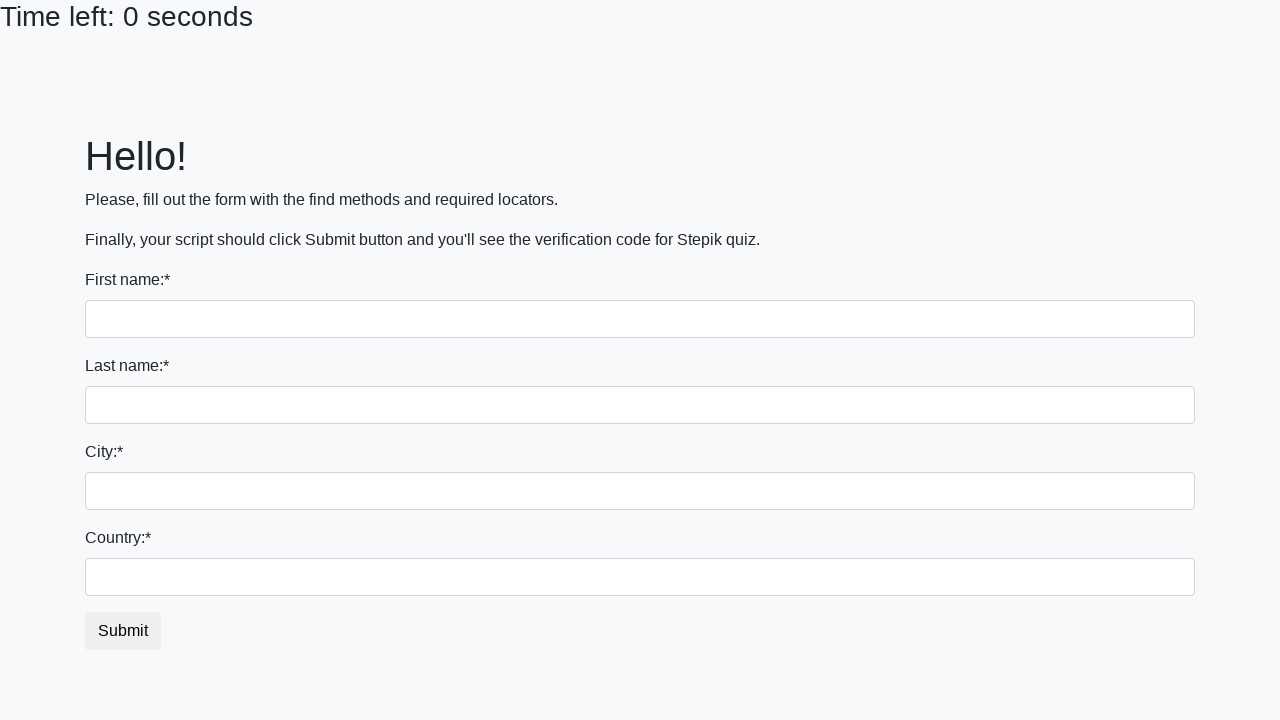

Filled first name field with 'Xenia' using tag name locator on input
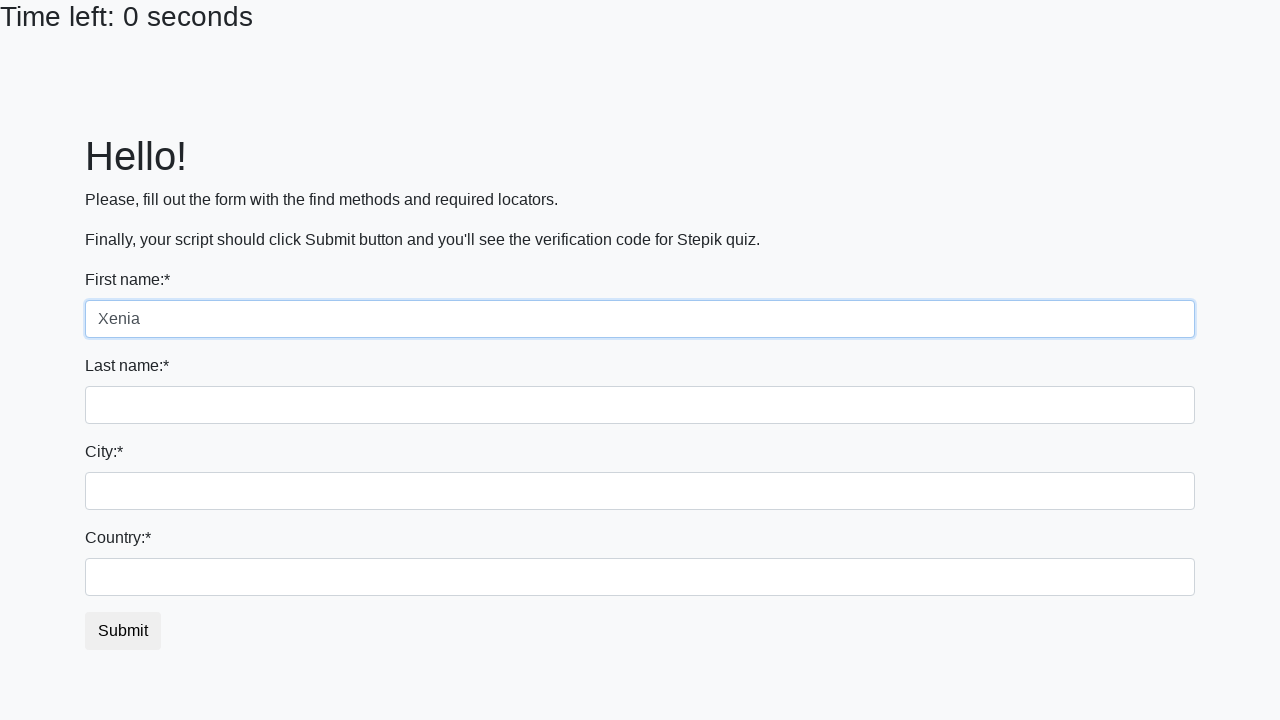

Filled last name field with 'Turusova' using name attribute locator on input[name='last_name']
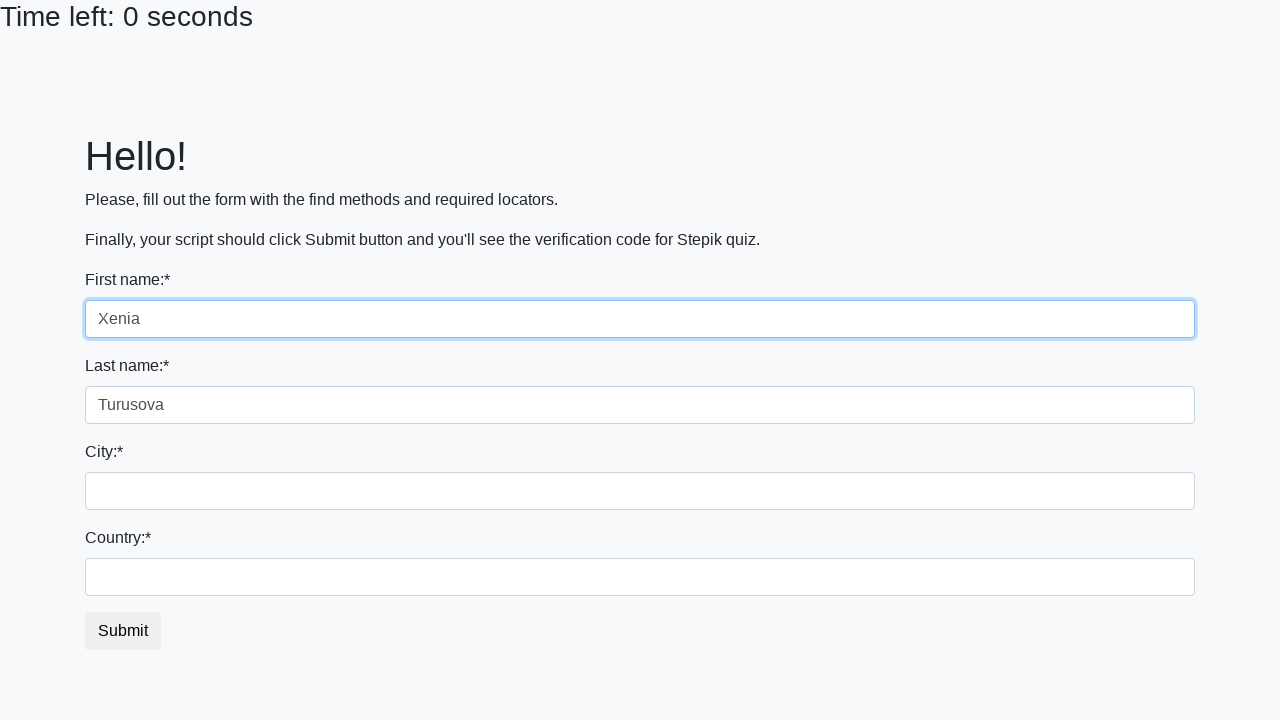

Filled city field with 'Krasnoyarsk1' using class name locator on .form-control.city
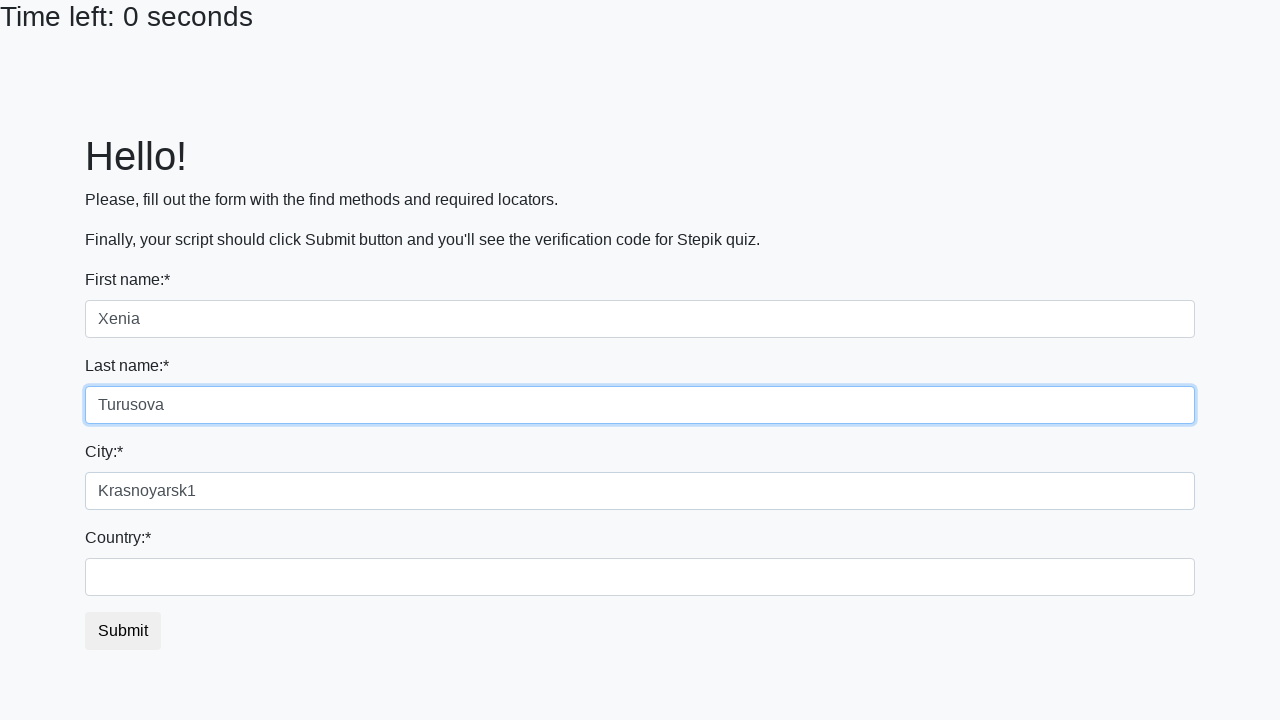

Filled country field with 'Russia' using ID locator on #country
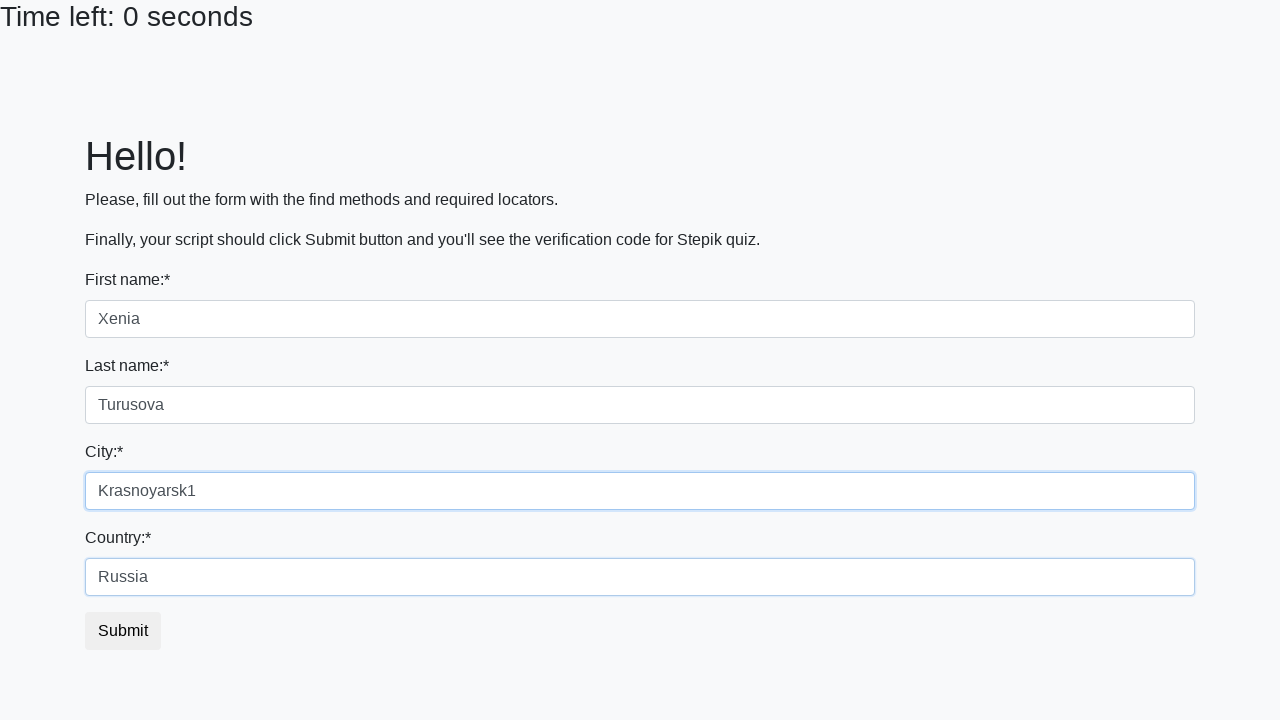

Clicked submit button to submit the form at (123, 631) on button.btn
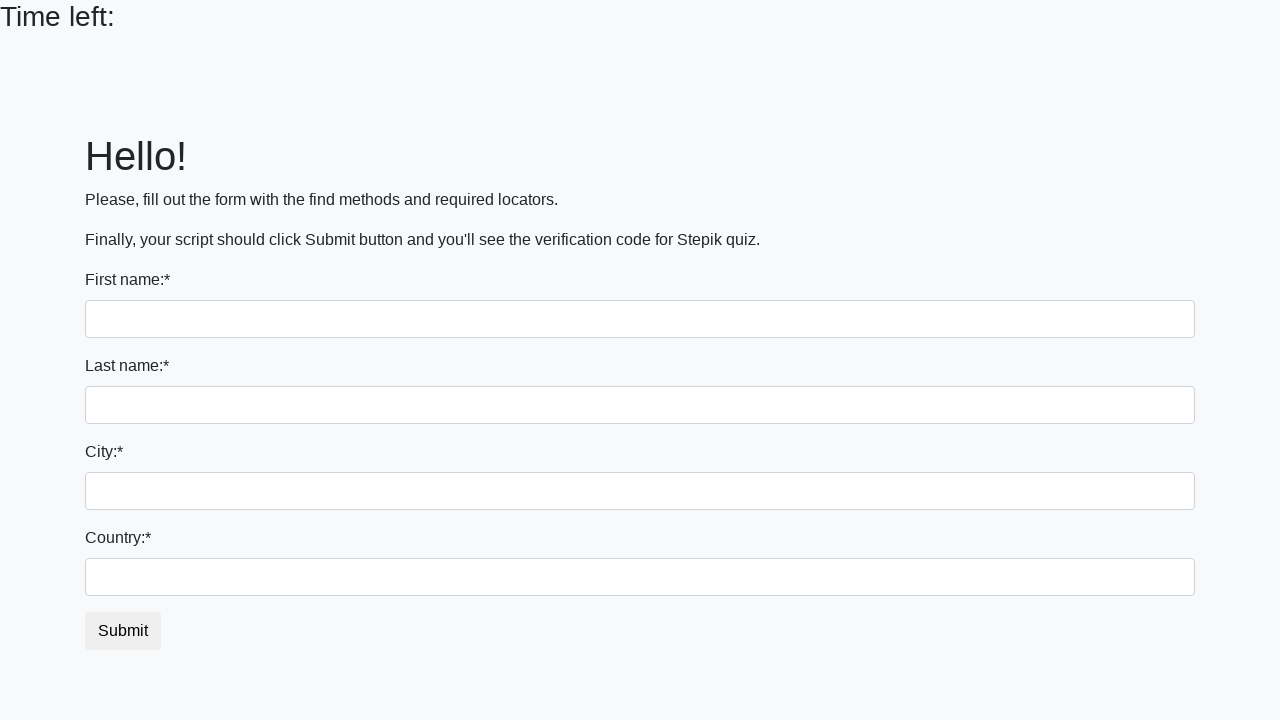

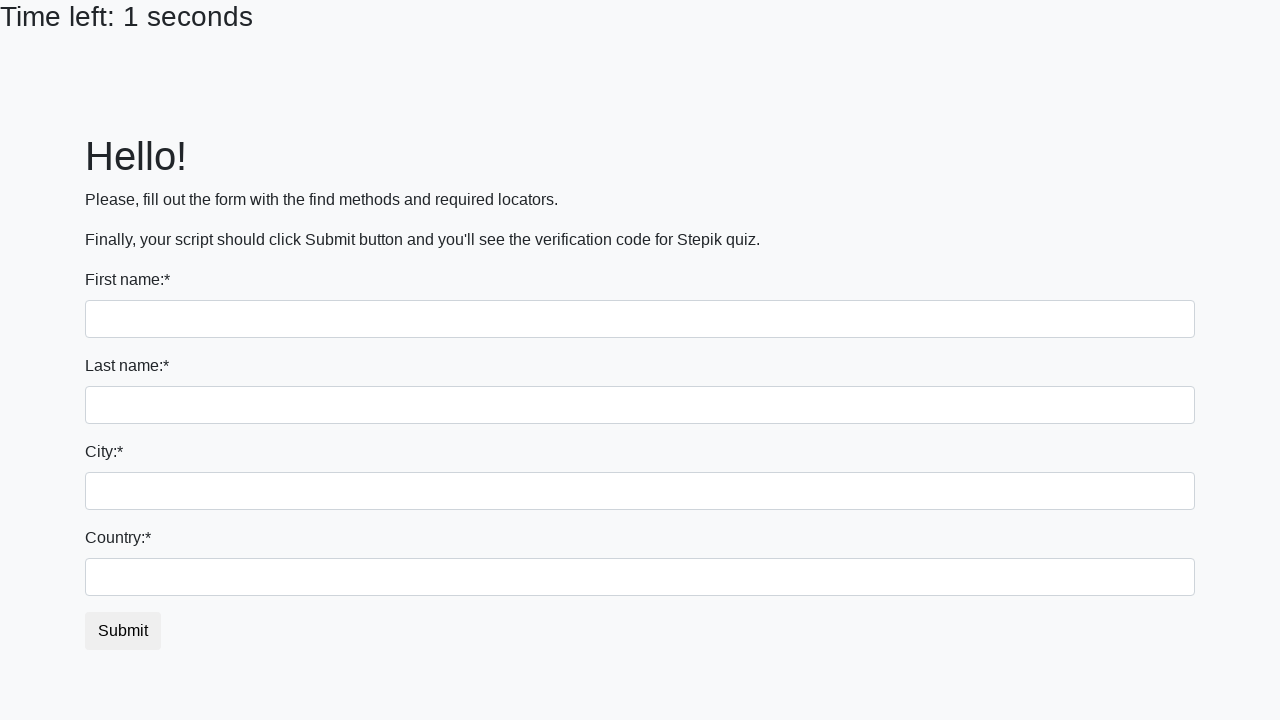